Tests an EMI (Equated Monthly Installment) calculator by entering loan amount, interest rate, and loan tenure, then clicking the calculate button

Starting URL: http://www.deal4loans.com/Contents_Calculators.php

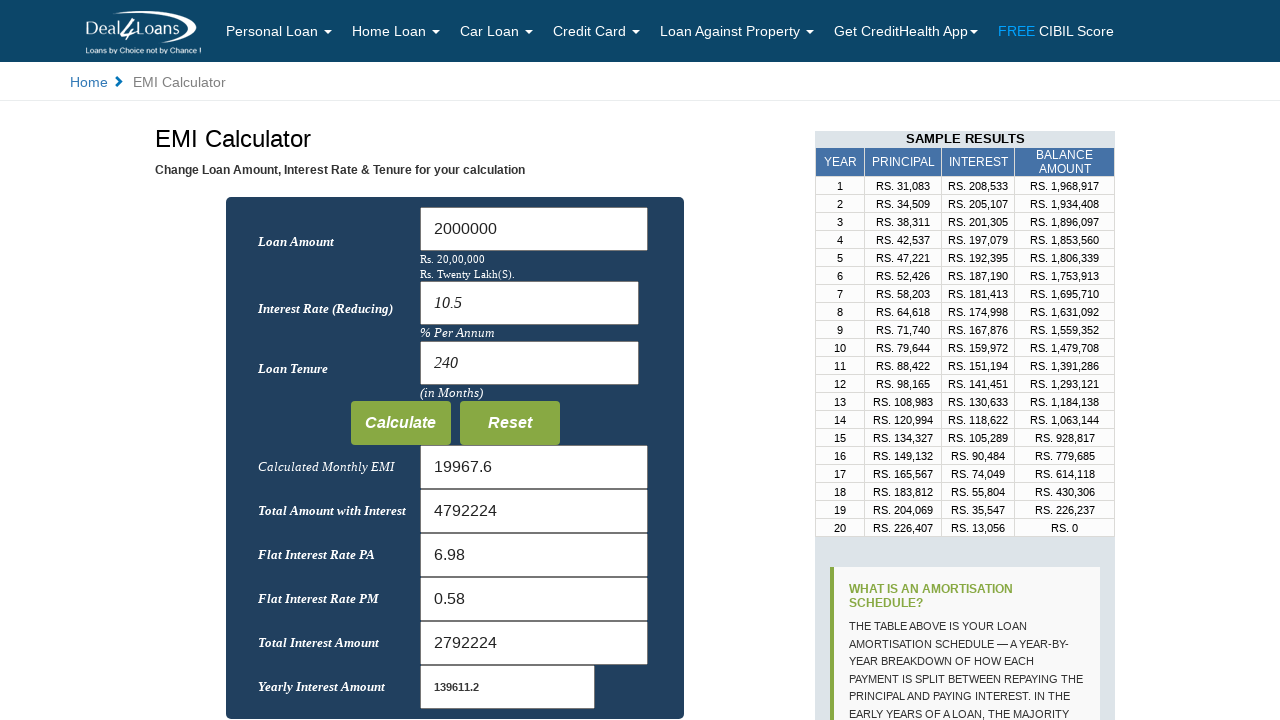

Cleared loan amount field on #Loan_Amount
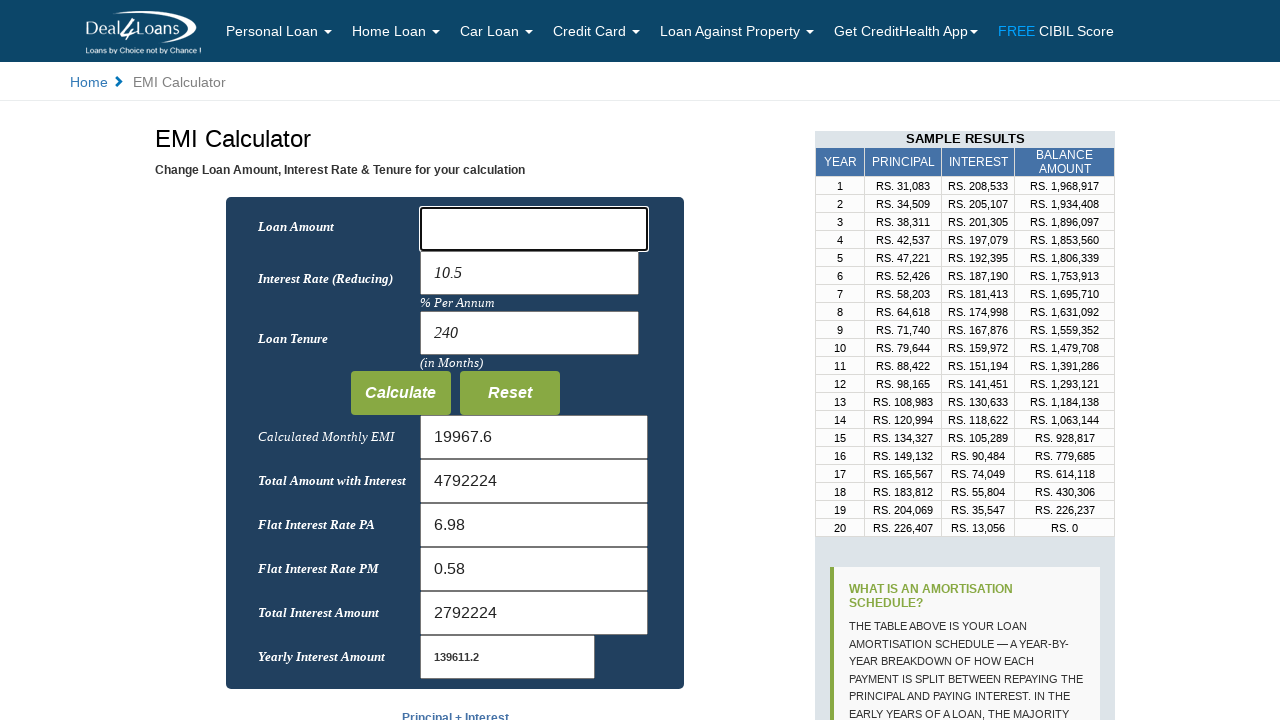

Filled loan amount field with 3000000 on #Loan_Amount
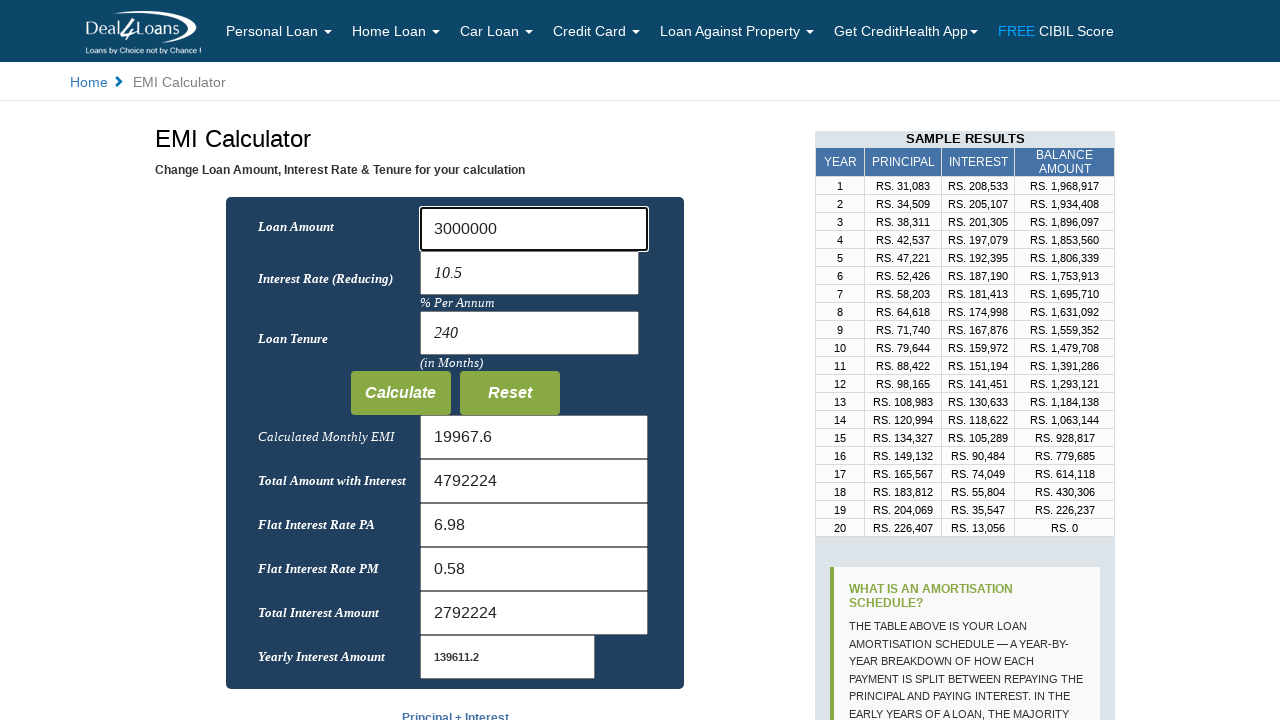

Cleared interest rate field on input[name='rate']
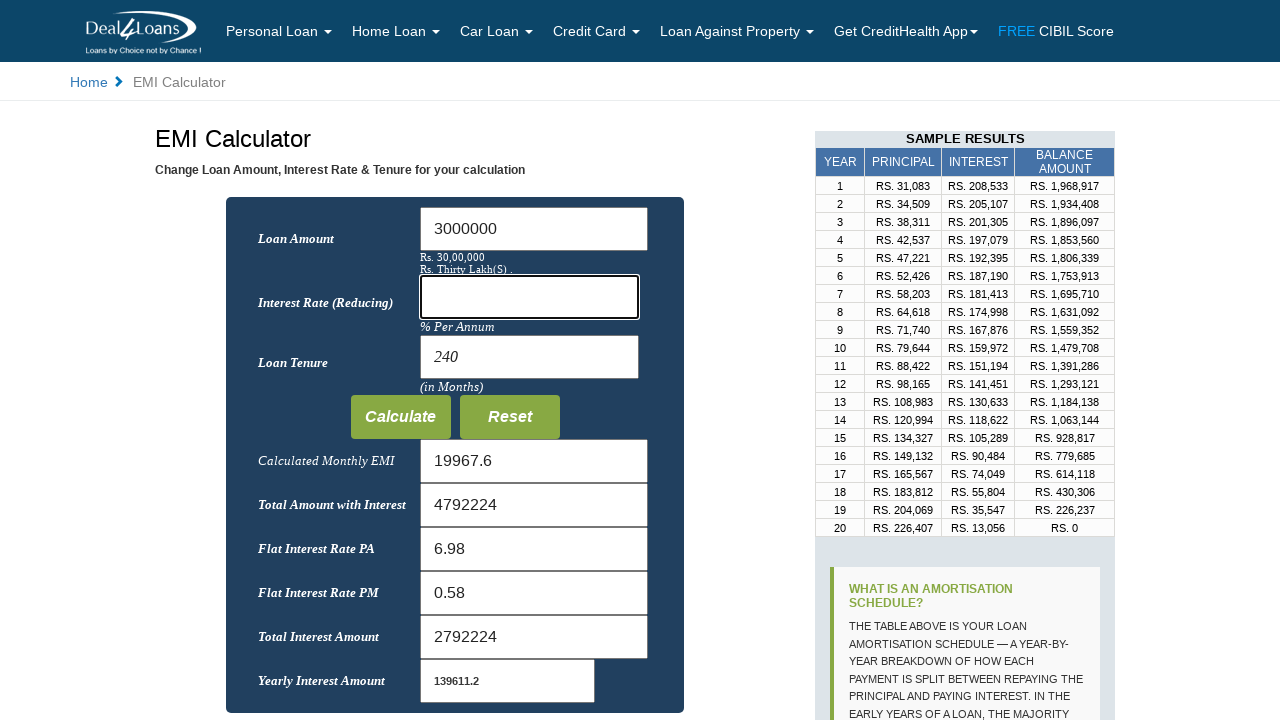

Filled interest rate field with 11.5 on input[name='rate']
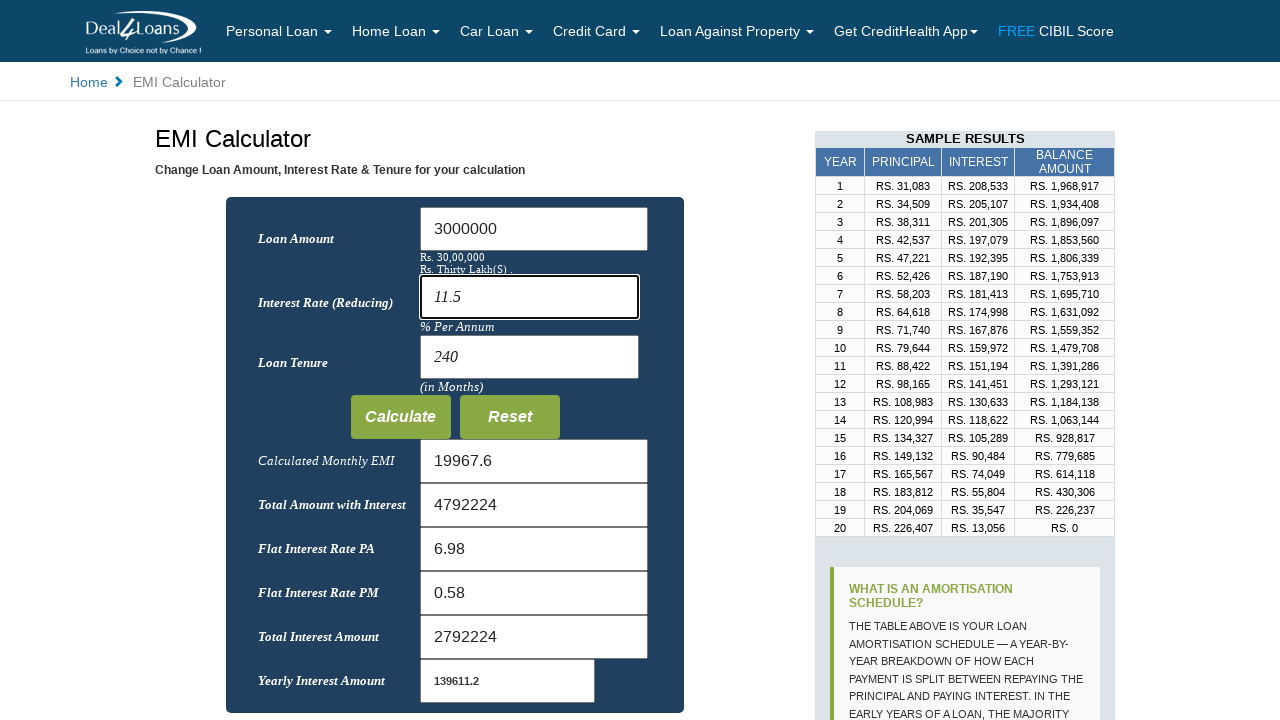

Cleared loan tenure field on input[name='months']
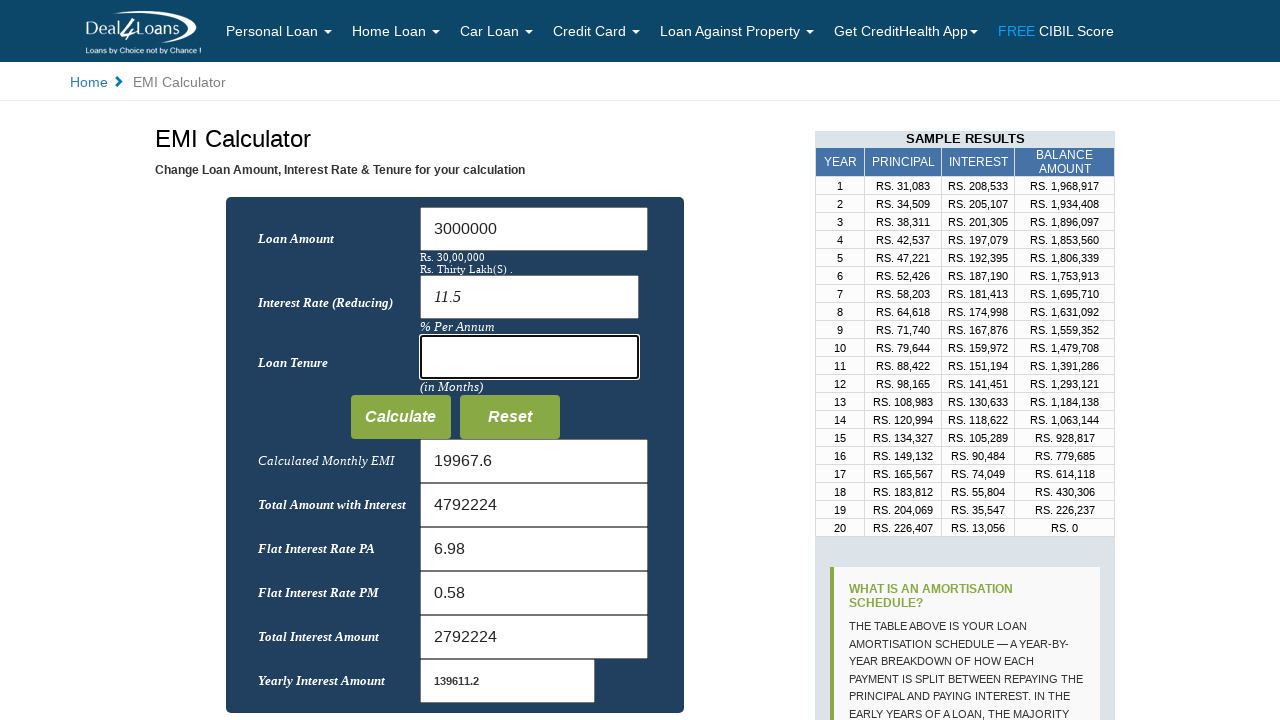

Filled loan tenure field with 250 months on input[name='months']
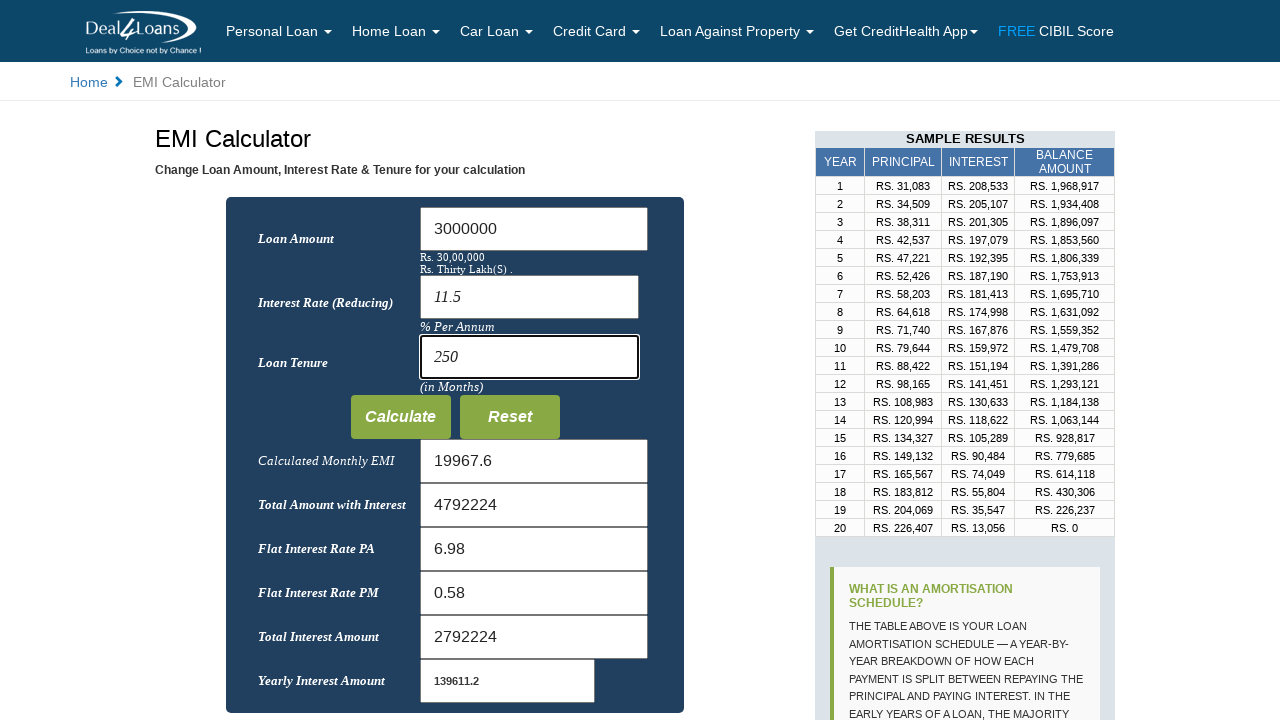

Clicked Calculate button to compute EMI at (400, 417) on input[name='button']
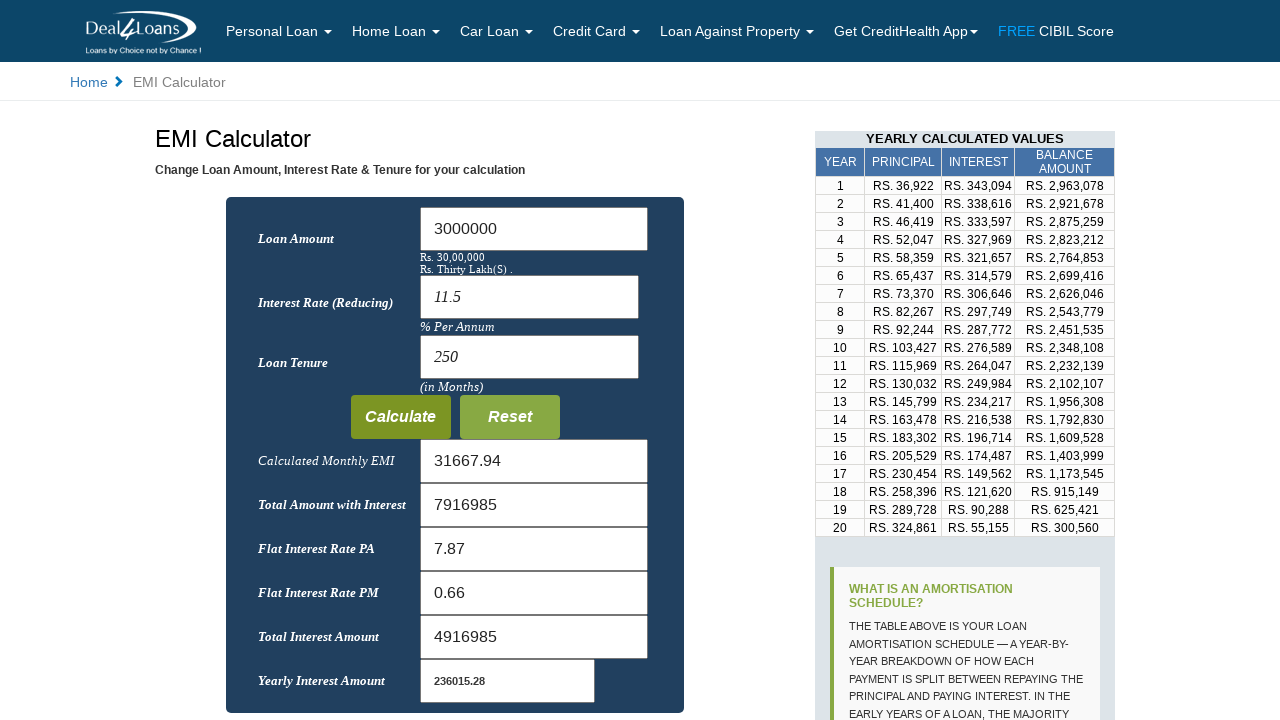

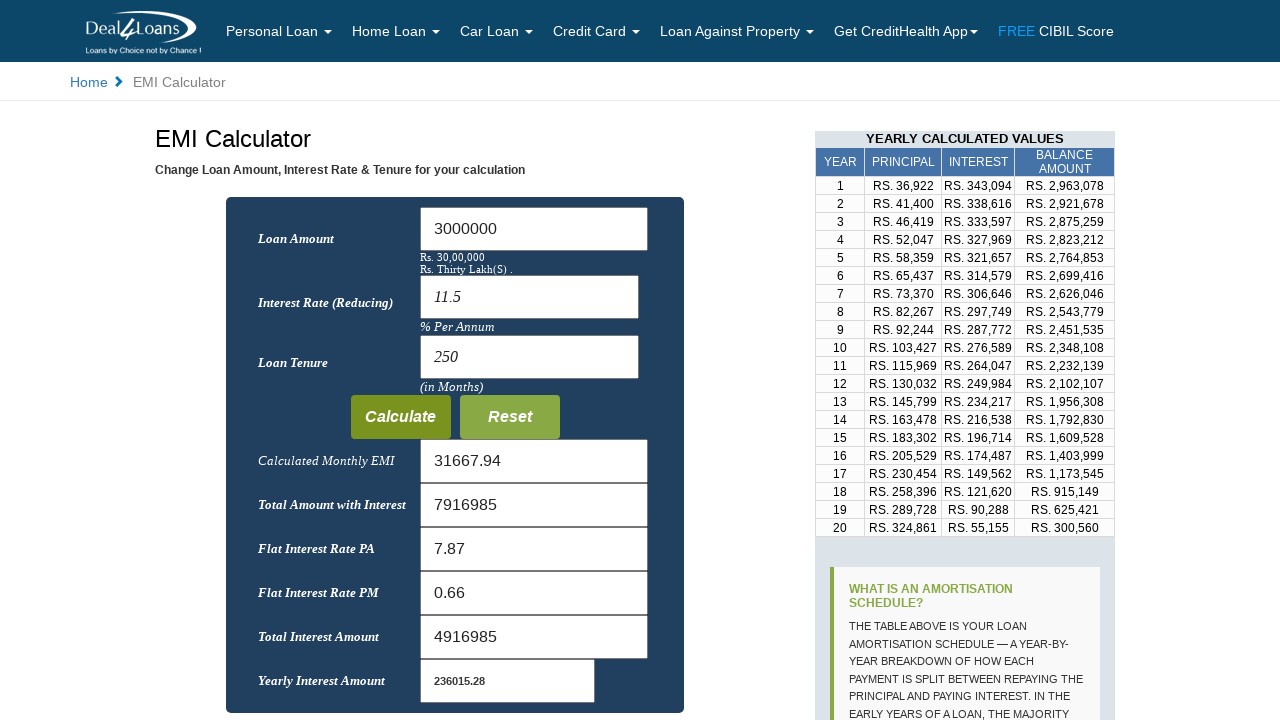